Tests a calculator form by reading two numbers from the page, calculating their sum, and selecting the result from a dropdown menu before submitting

Starting URL: https://suninjuly.github.io/selects2.html

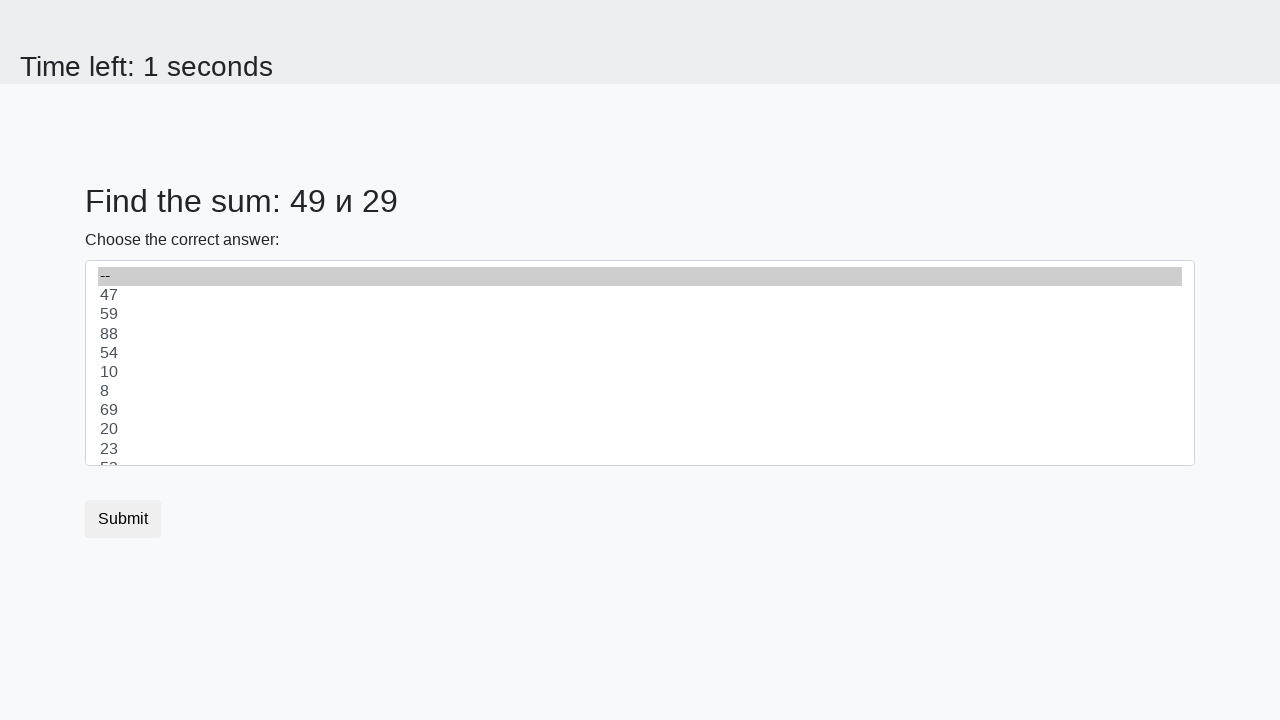

Read first number from #num1 element
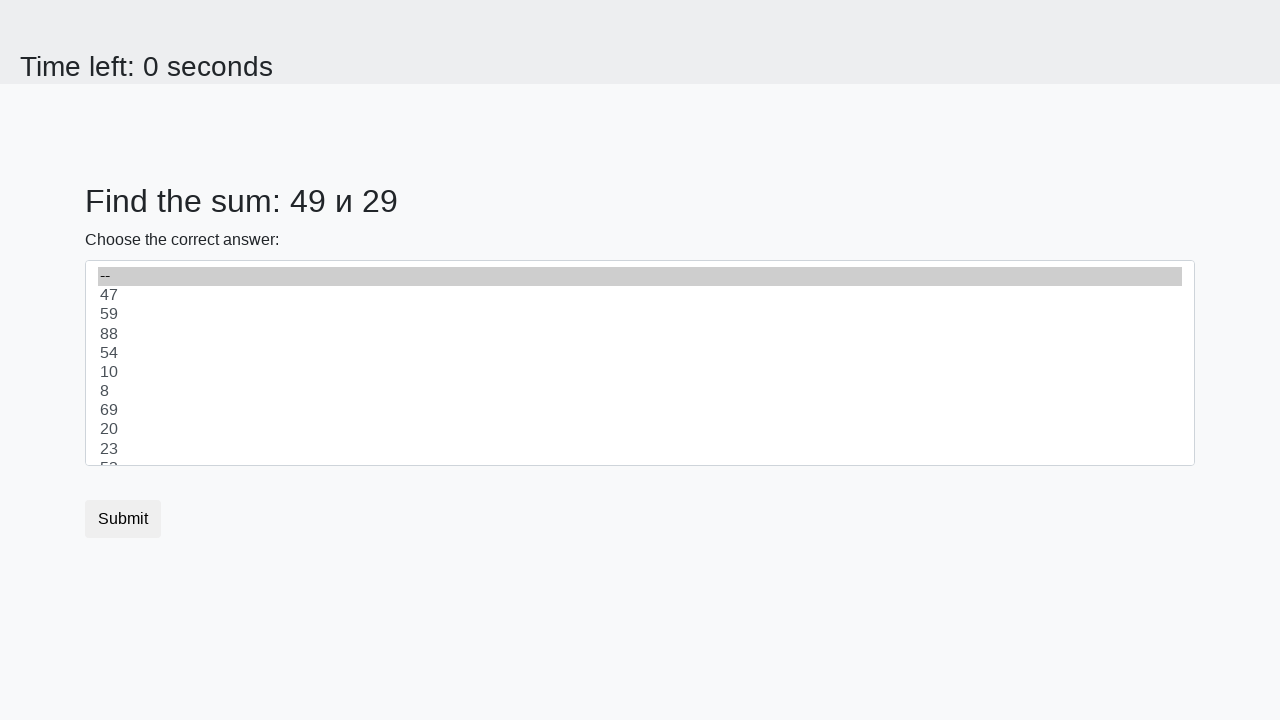

Read second number from #num2 element
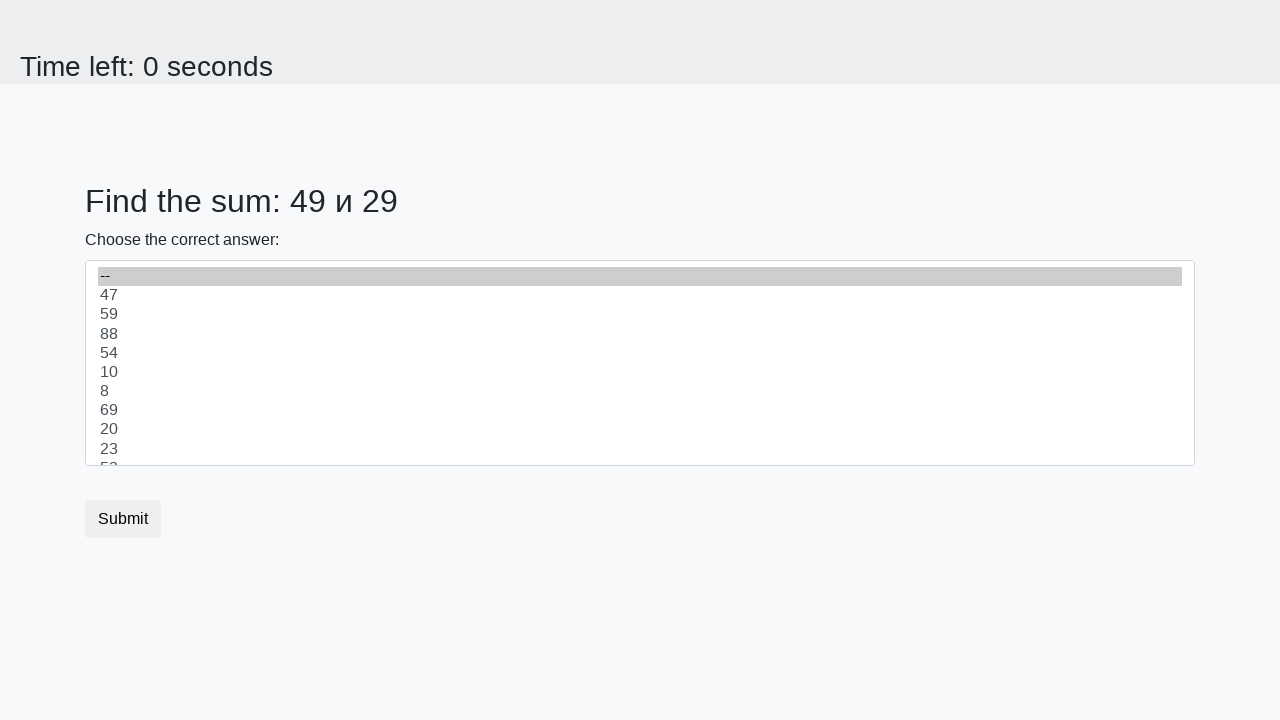

Calculated sum: 49 + 29 = 78
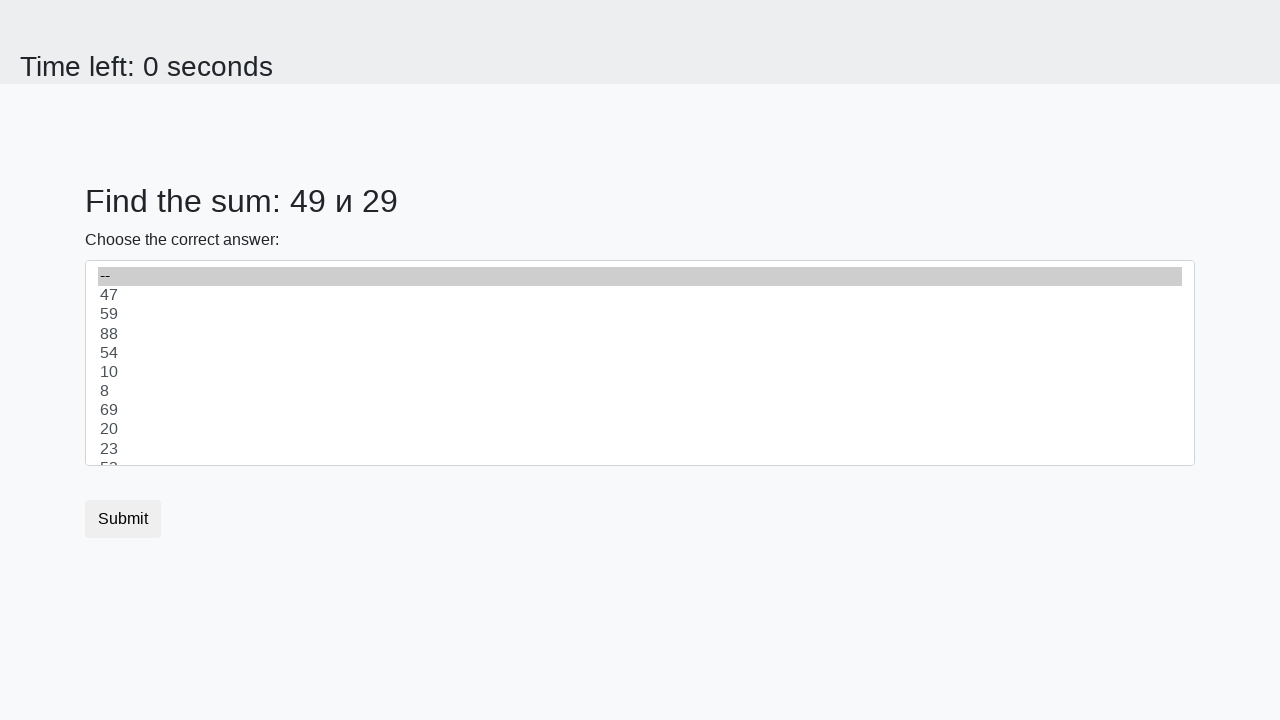

Selected 78 from dropdown menu on #dropdown
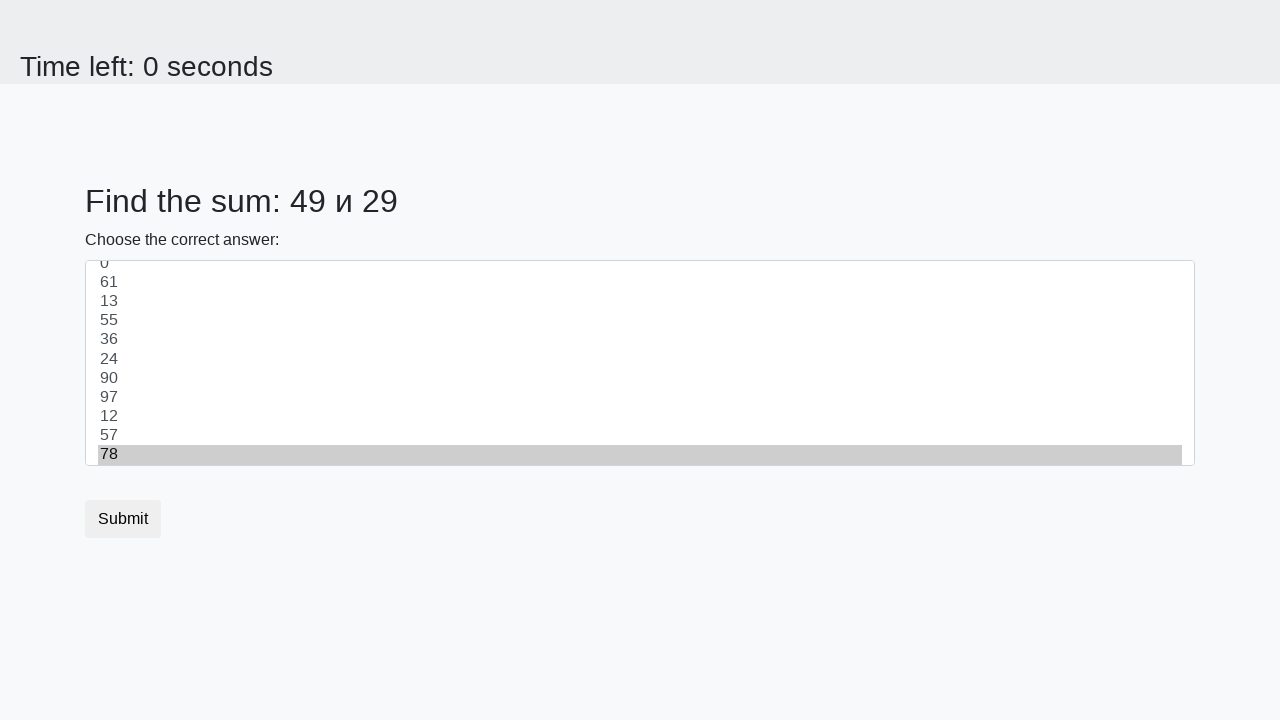

Clicked submit button at (123, 519) on button[type='submit']
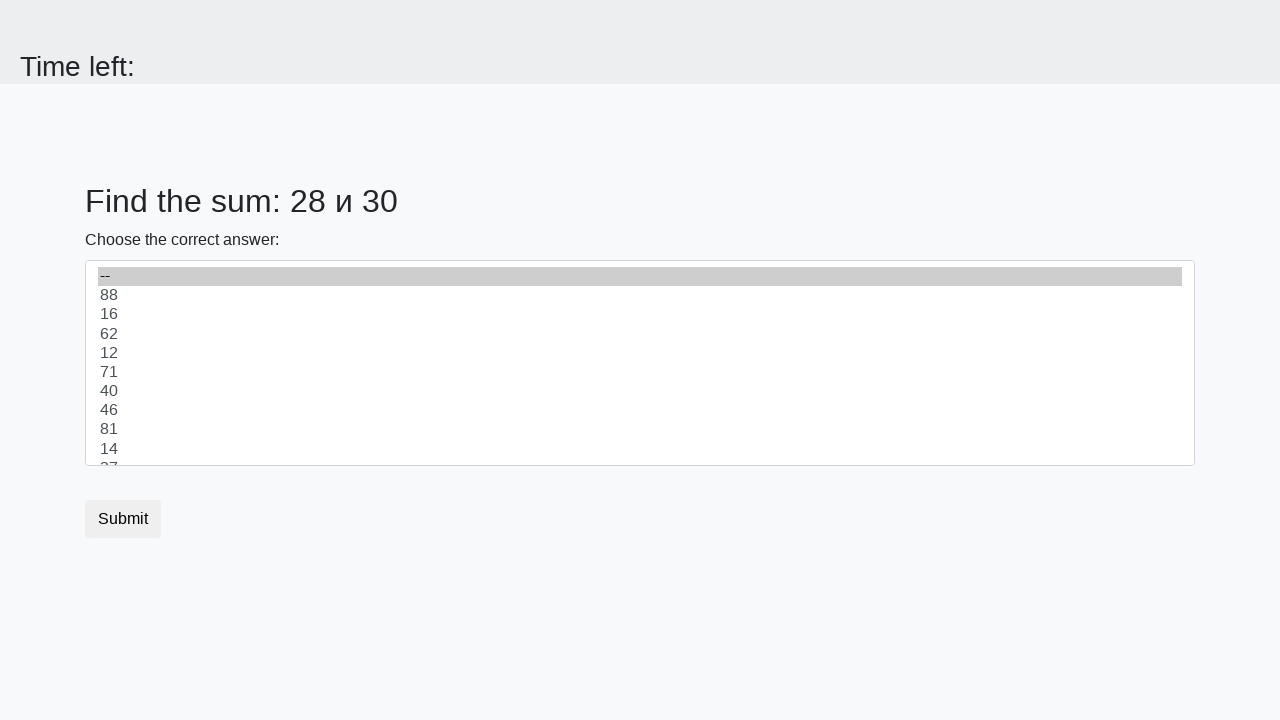

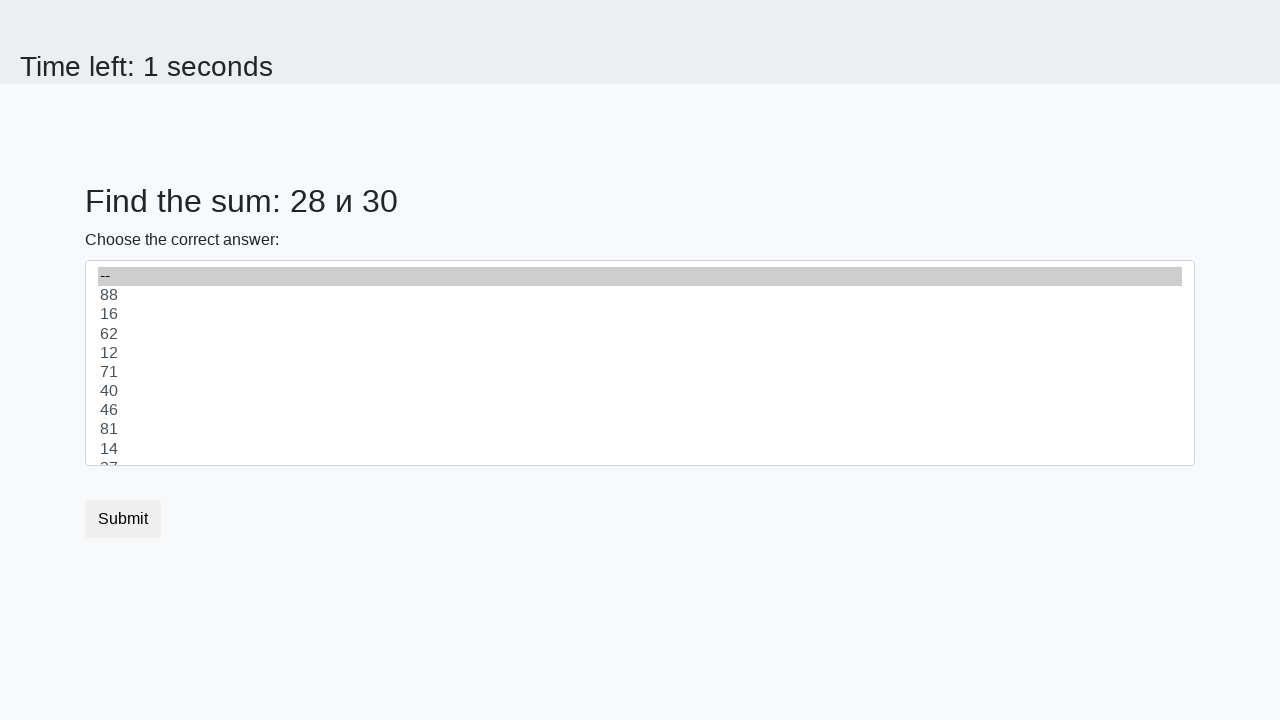